Verifies that the transactions page URL contains 'txs' and the page title contains 'Transactions'

Starting URL: https://seitrace.com/txs

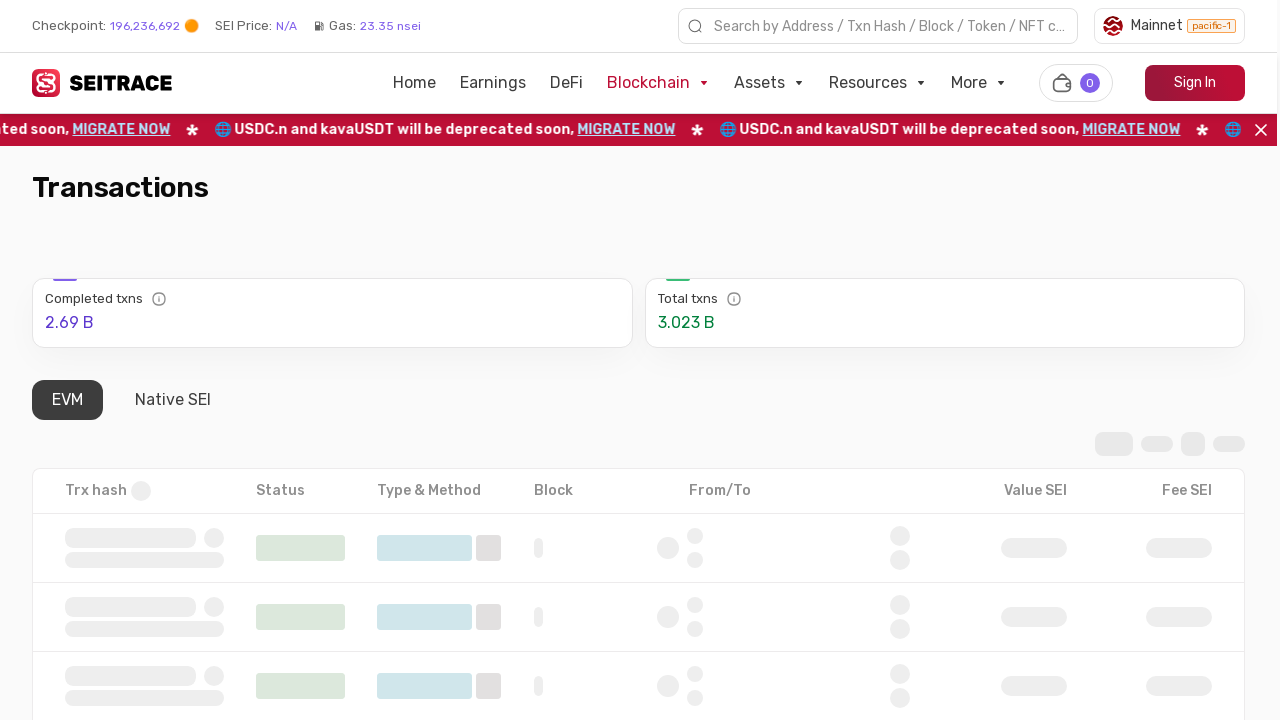

Waited for page to load (domcontentloaded state)
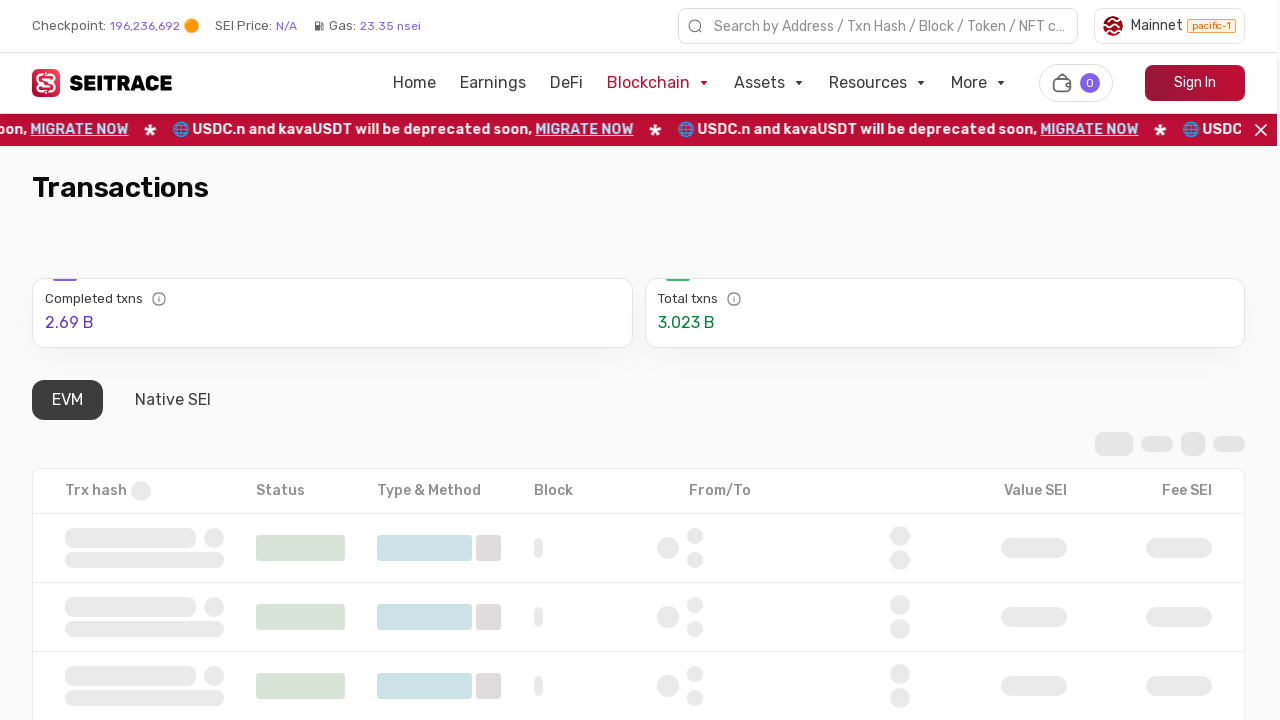

Verified that page URL contains 'txs'
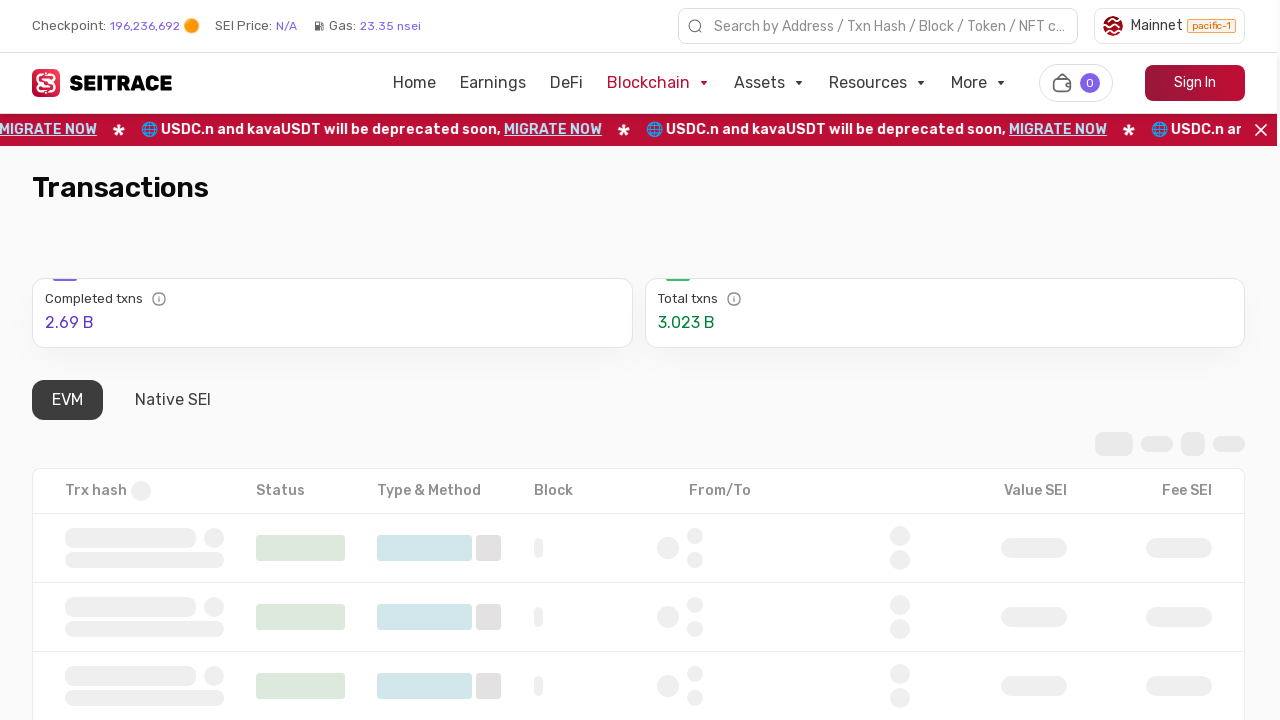

Verified that page title contains 'Transactions'
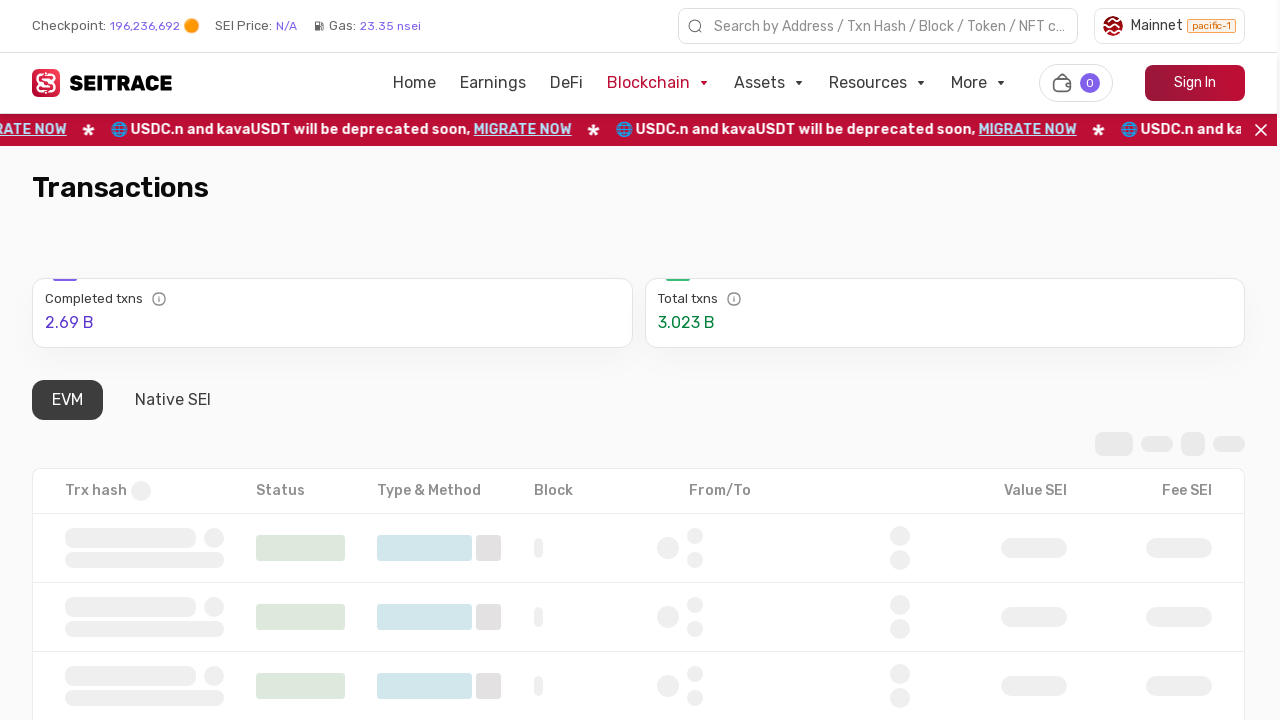

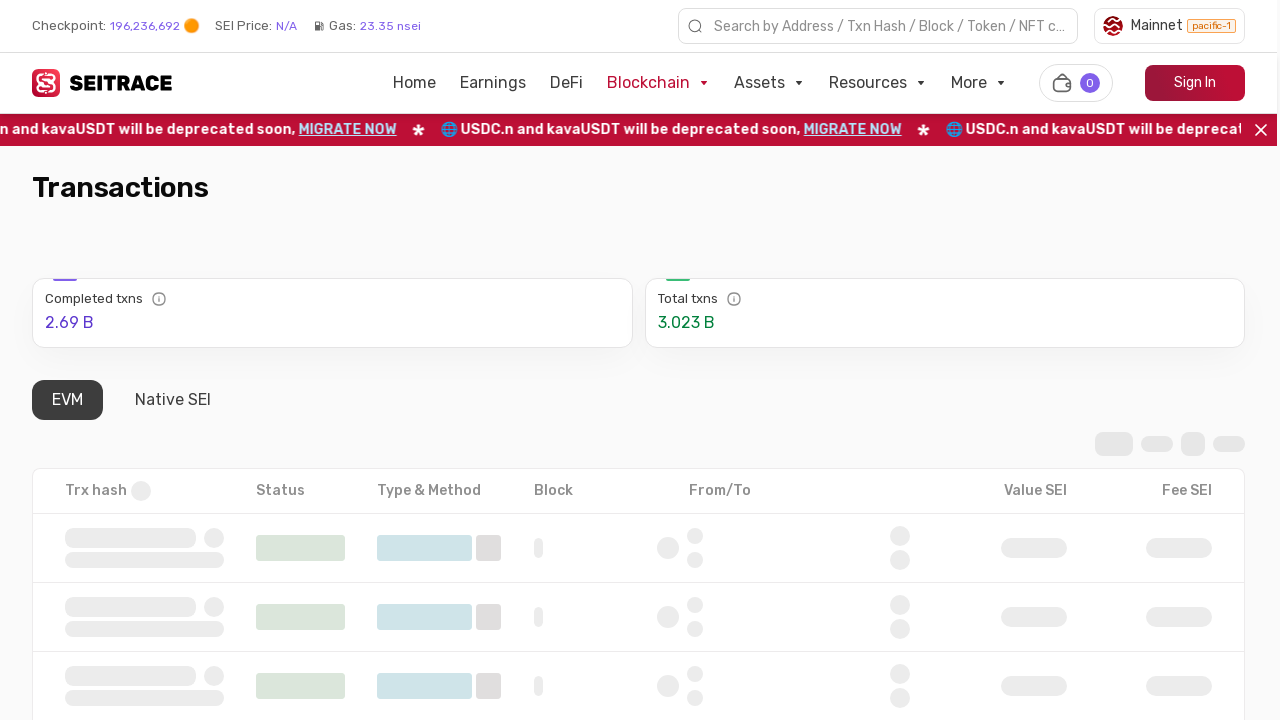